Demonstrates injecting jQuery and jQuery Growl library into a page to display notification messages. The test loads external scripts and CSS, then triggers various growl notifications (standard, error, notice, warning).

Starting URL: http://the-internet.herokuapp.com

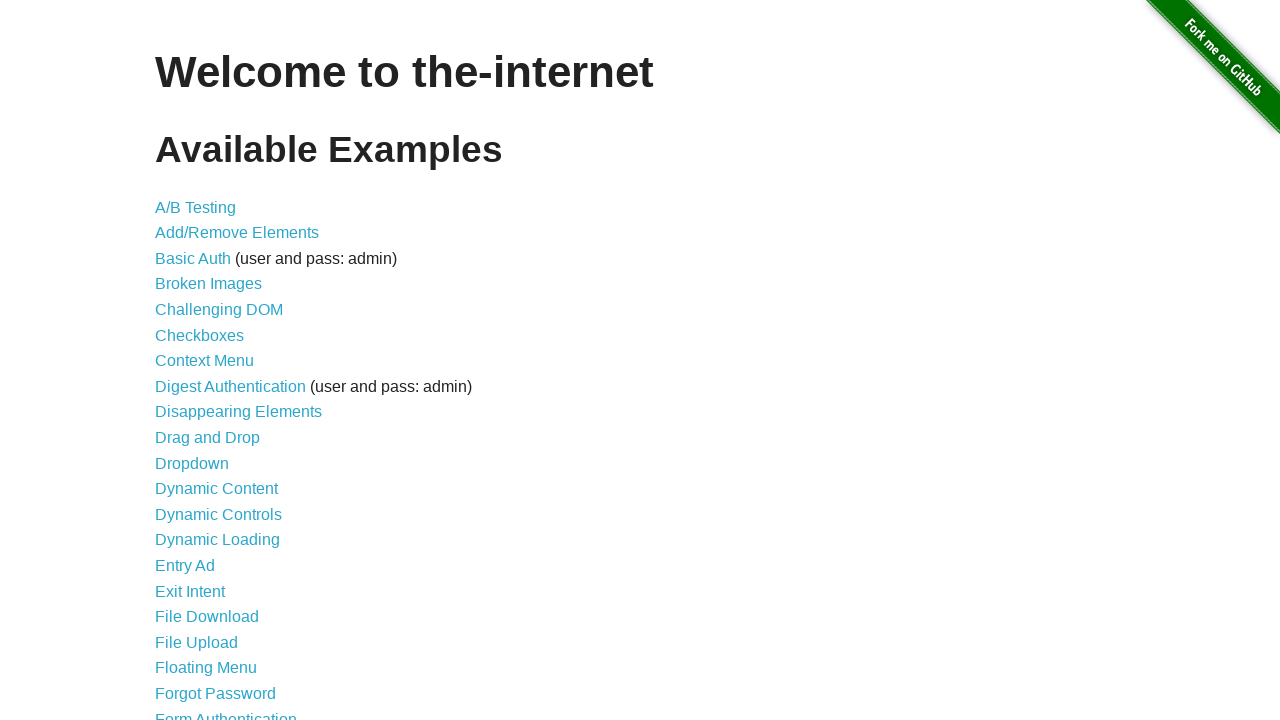

Injected jQuery library into page if not already present
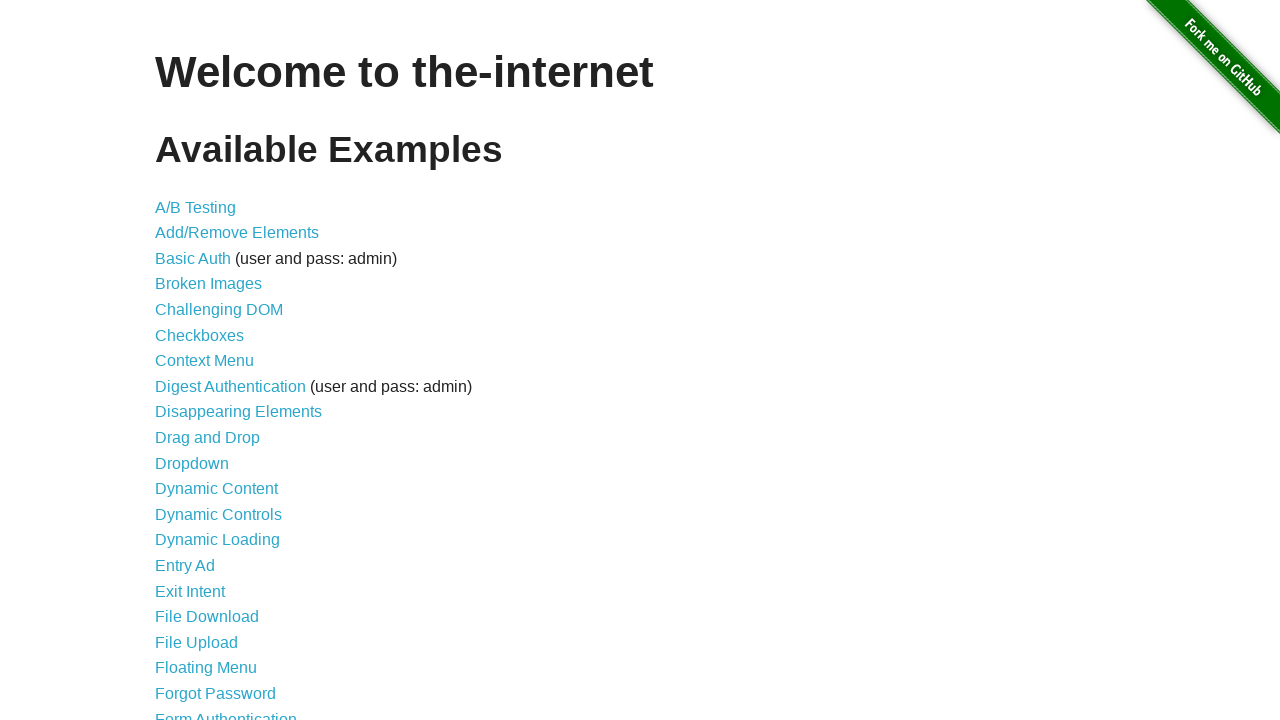

jQuery library loaded and ready
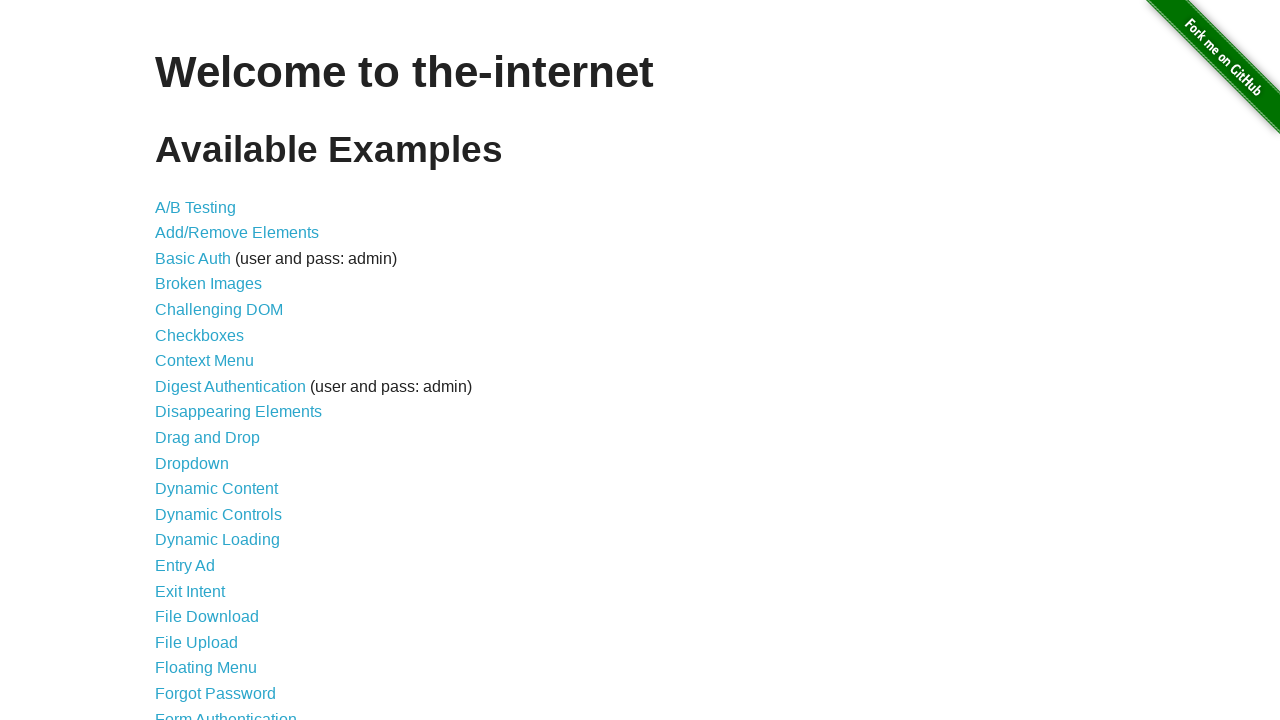

Loaded jQuery Growl library script
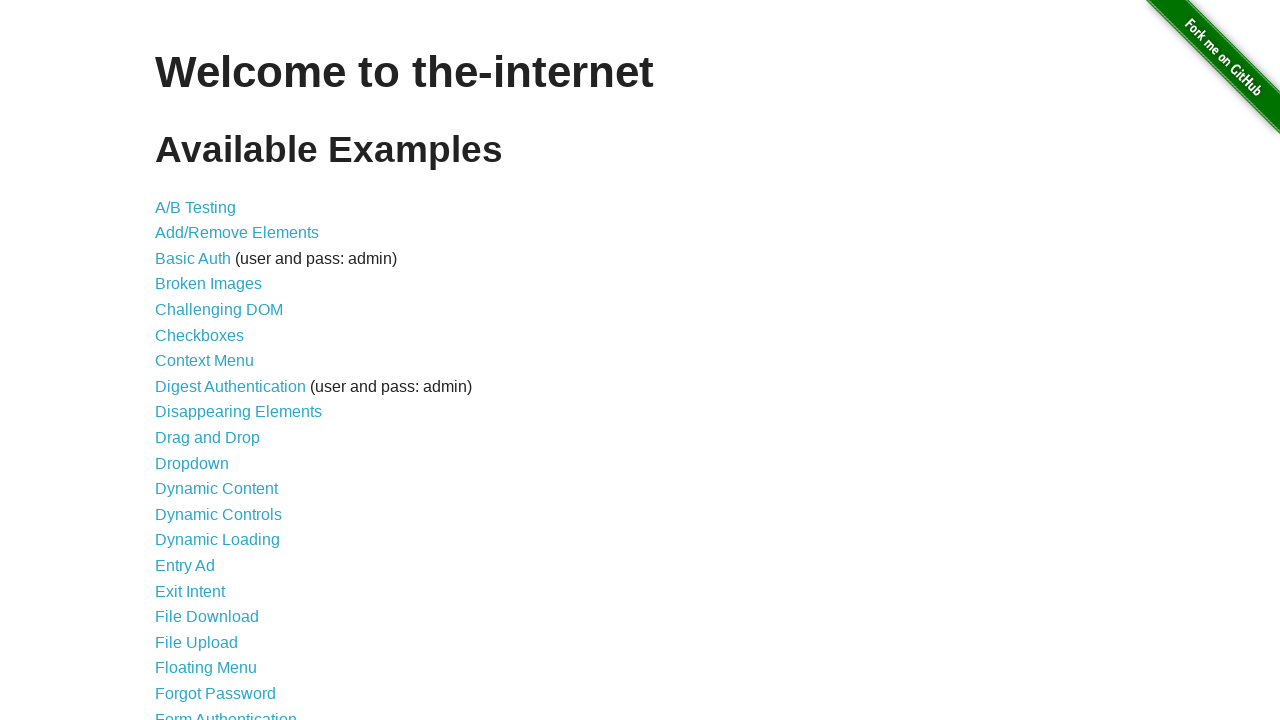

Added jQuery Growl CSS stylesheet to page
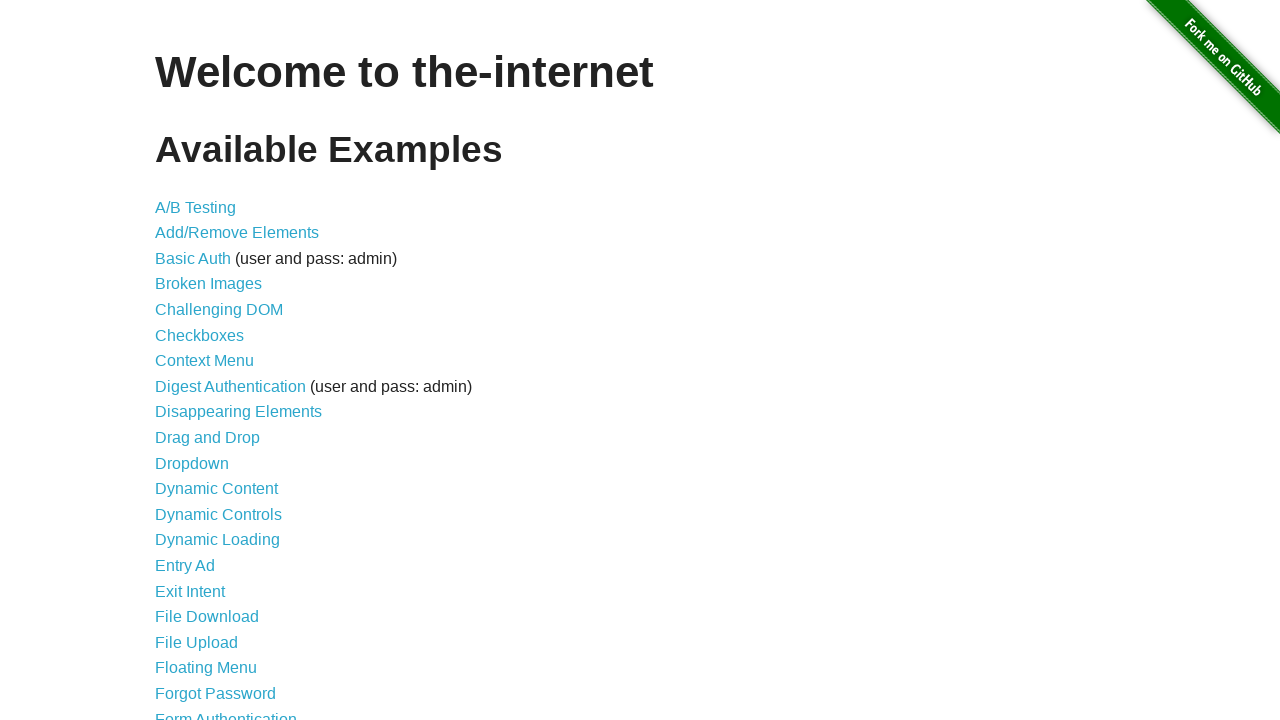

Waited for Growl library to fully load
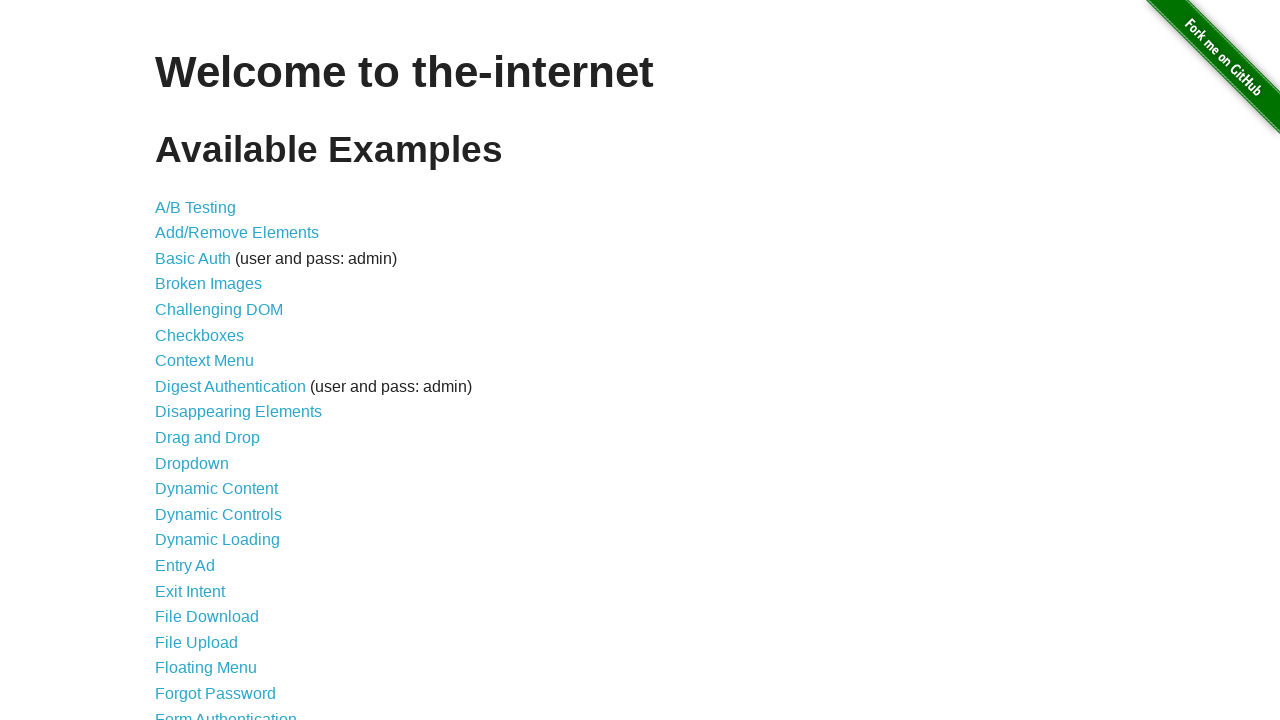

Displayed standard growl notification (GET /)
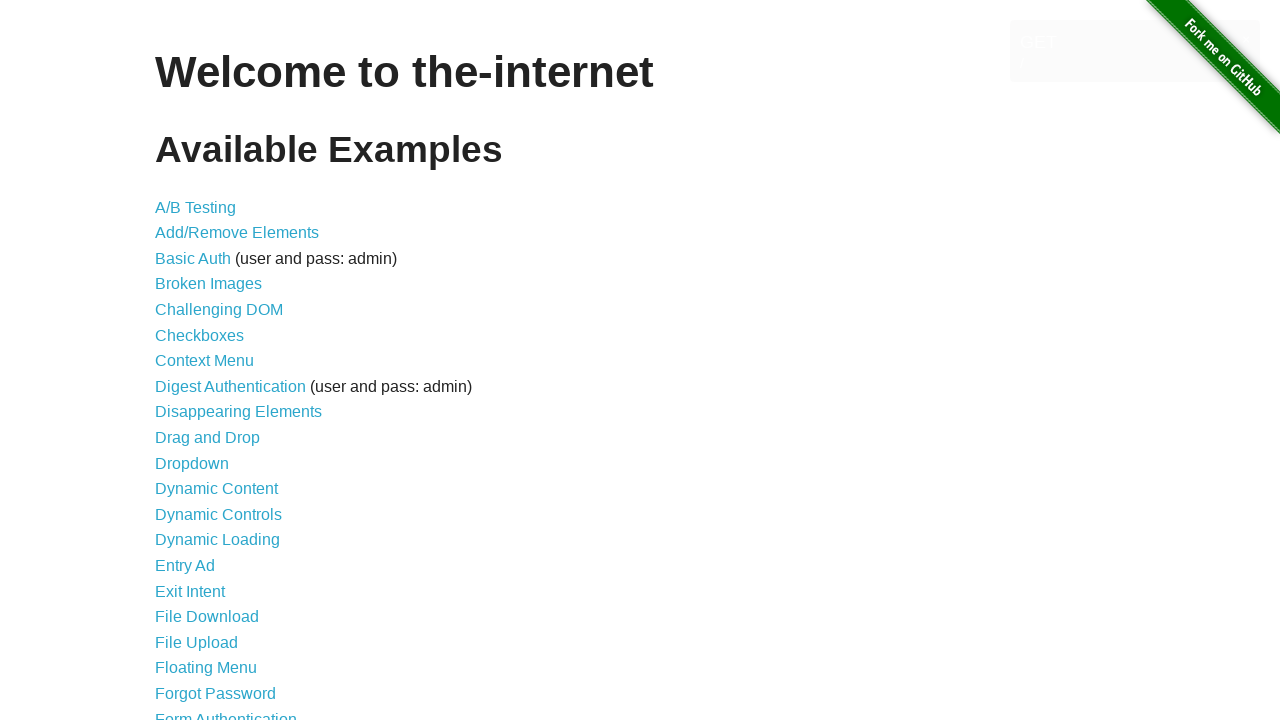

Displayed error growl notification
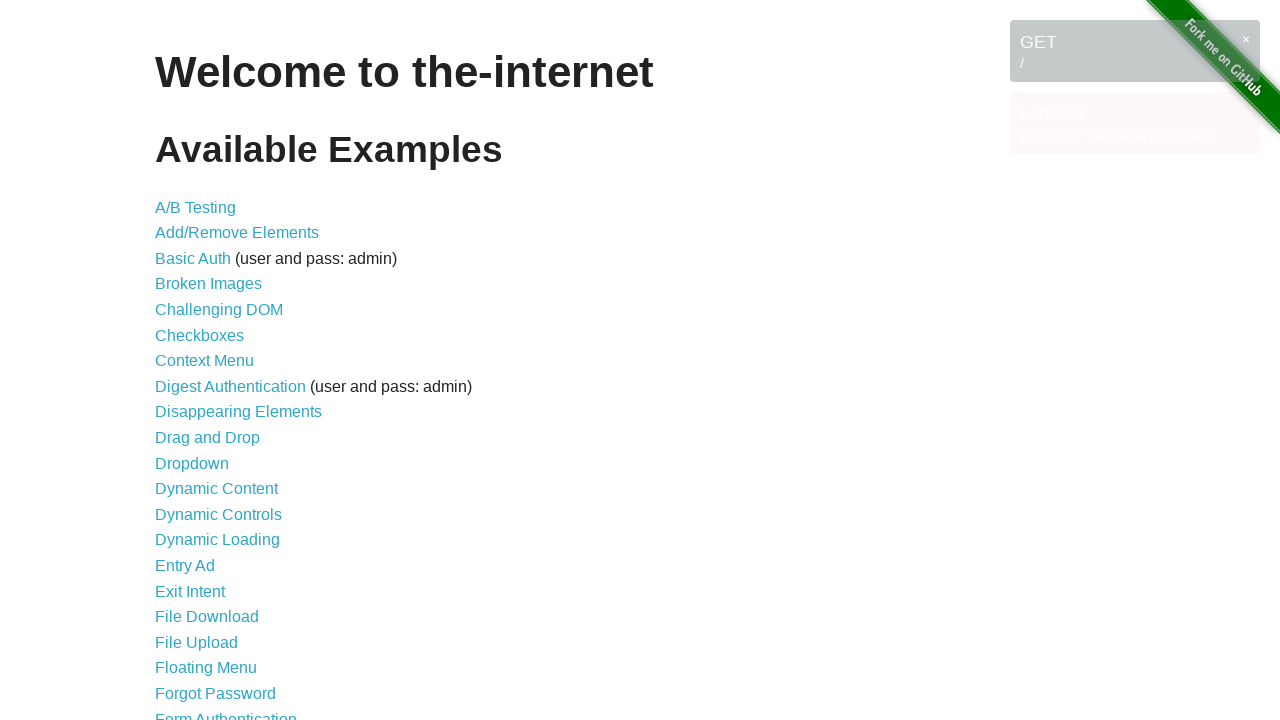

Displayed notice growl notification
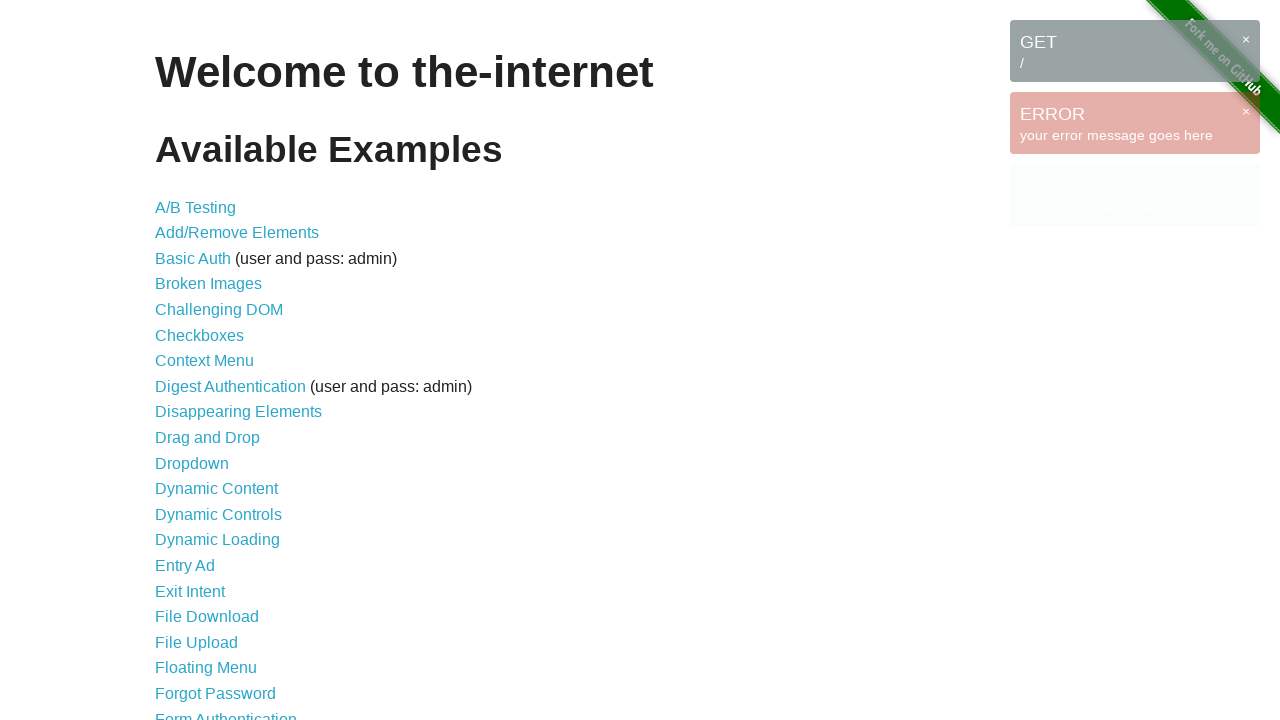

Displayed warning growl notification
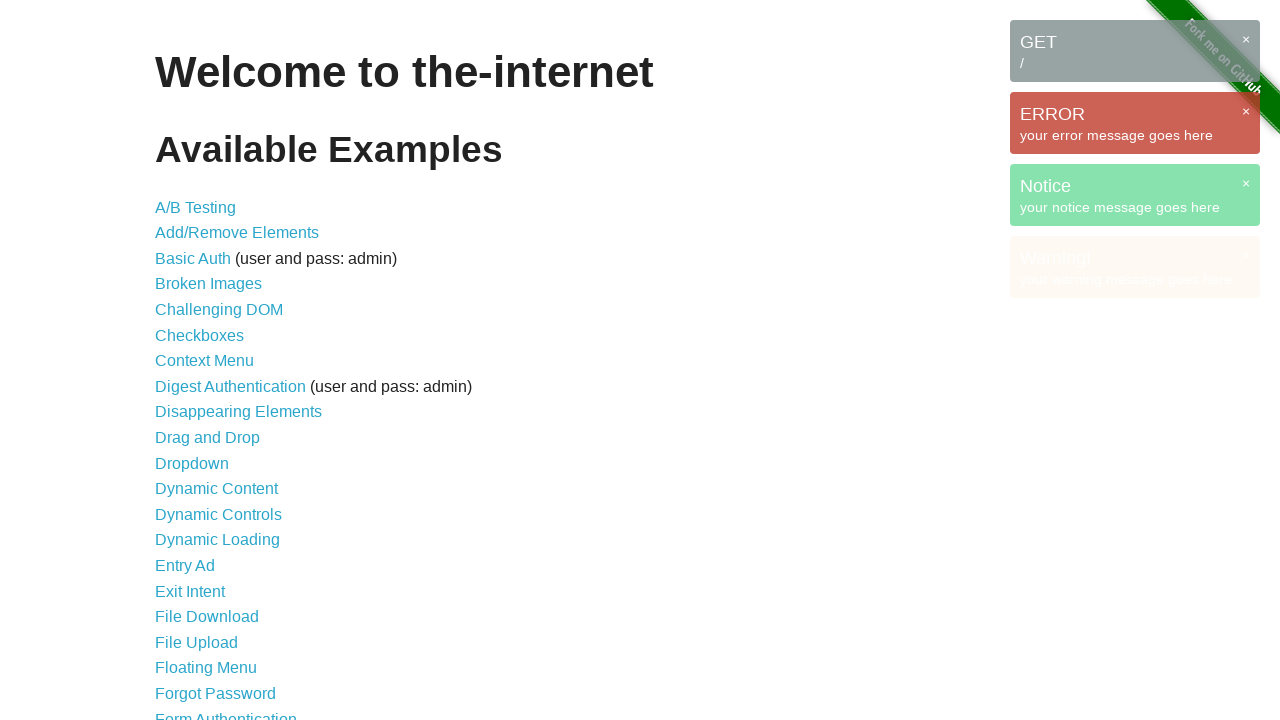

Waited to view all growl notifications
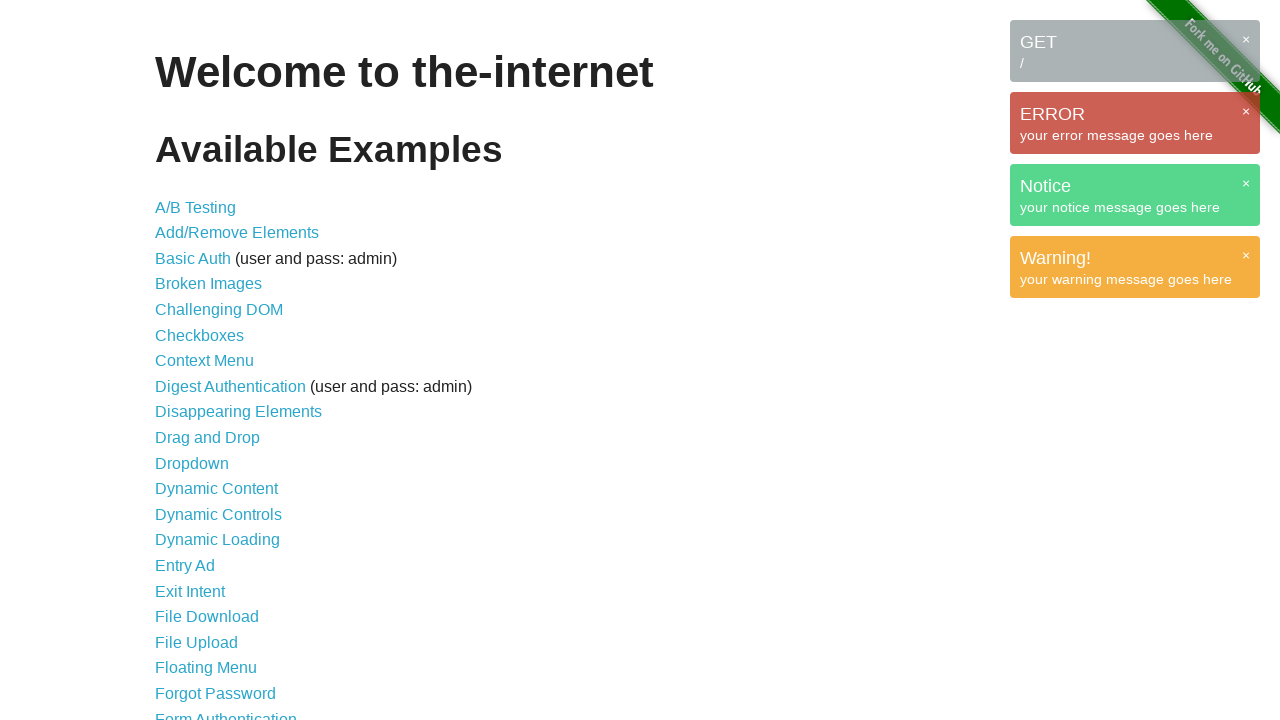

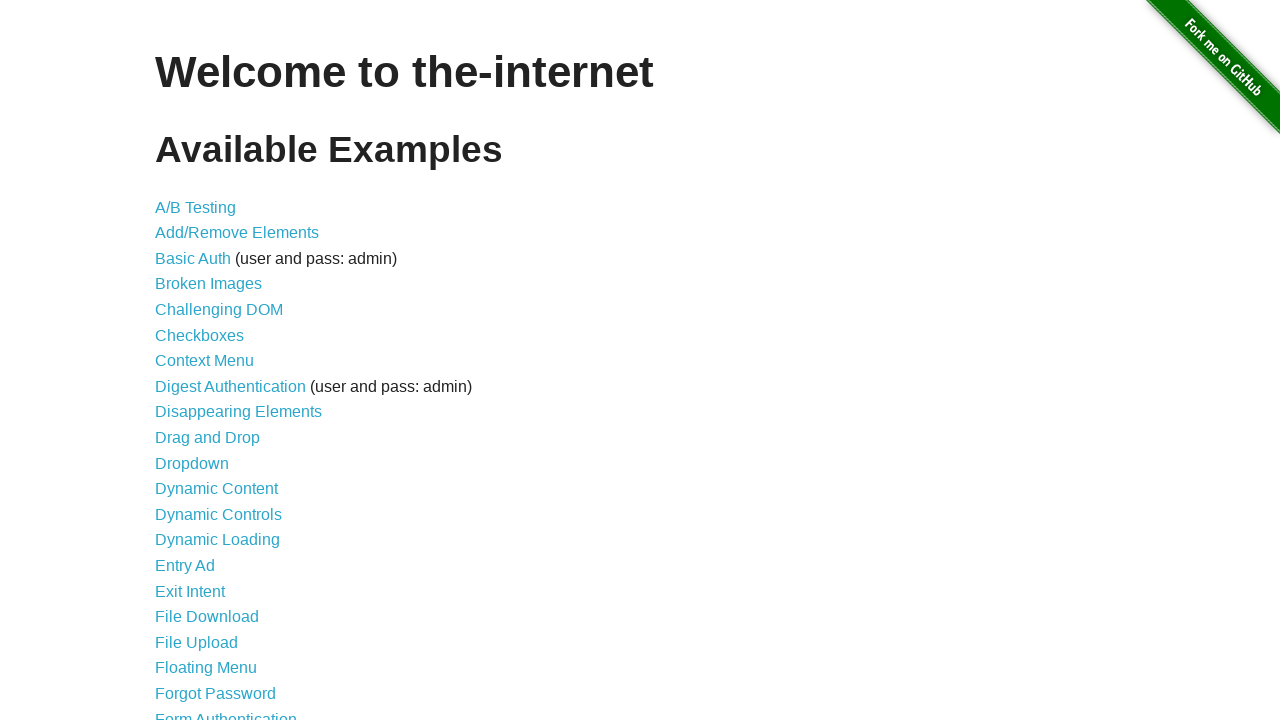